Tests the routing functionality including filtering by Active, Completed, All, and verifying filter highlighting and back button behavior.

Starting URL: https://demo.playwright.dev/todomvc

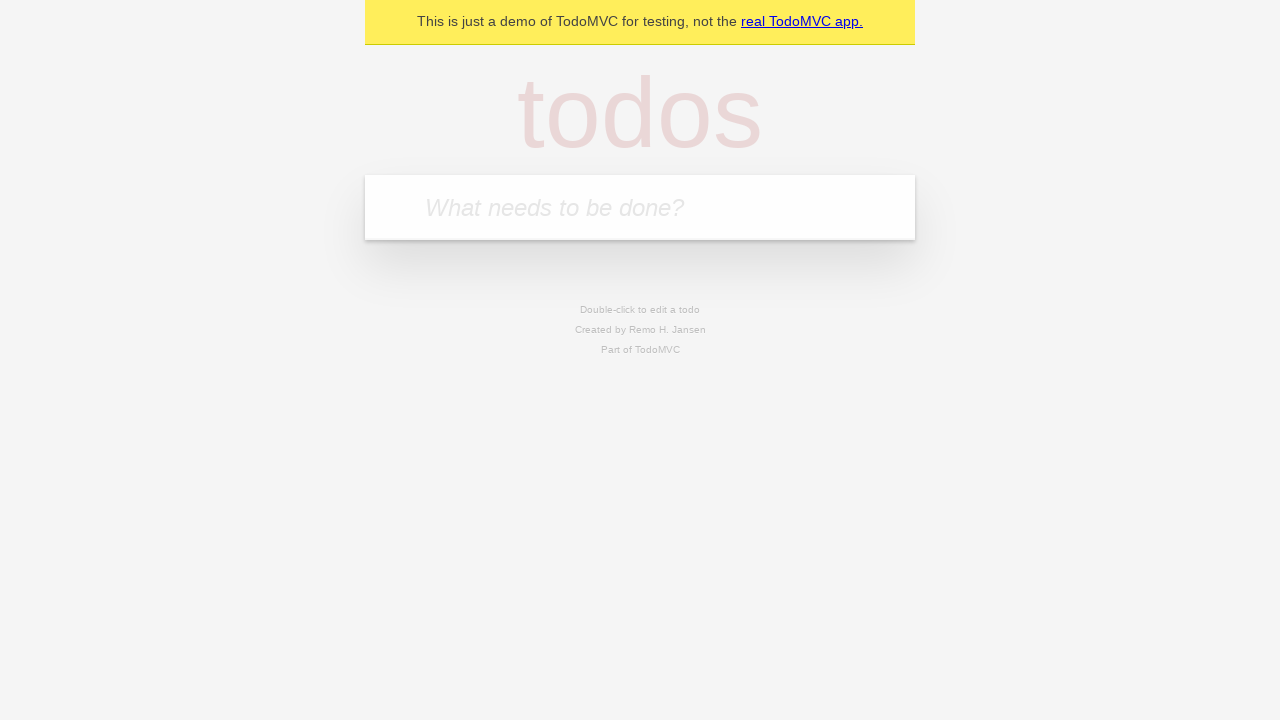

Filled todo input with 'buy some cheese' on internal:attr=[placeholder="What needs to be done?"i]
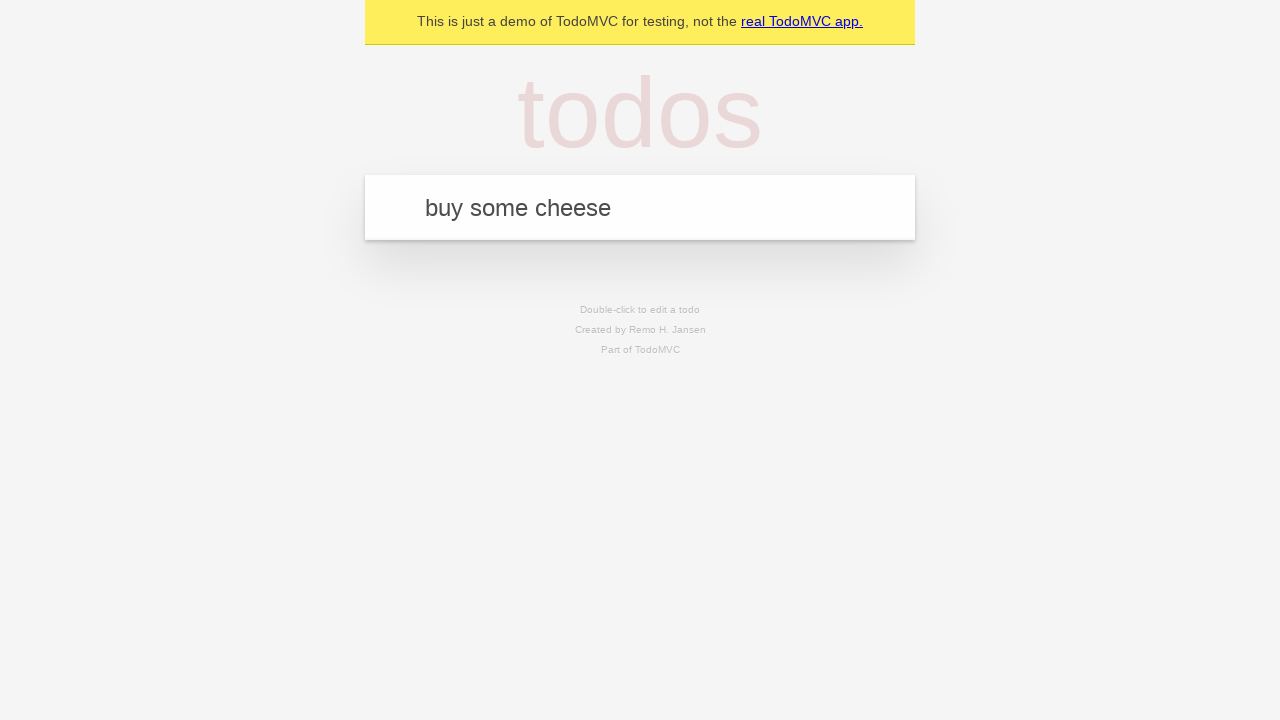

Pressed Enter to add first todo item on internal:attr=[placeholder="What needs to be done?"i]
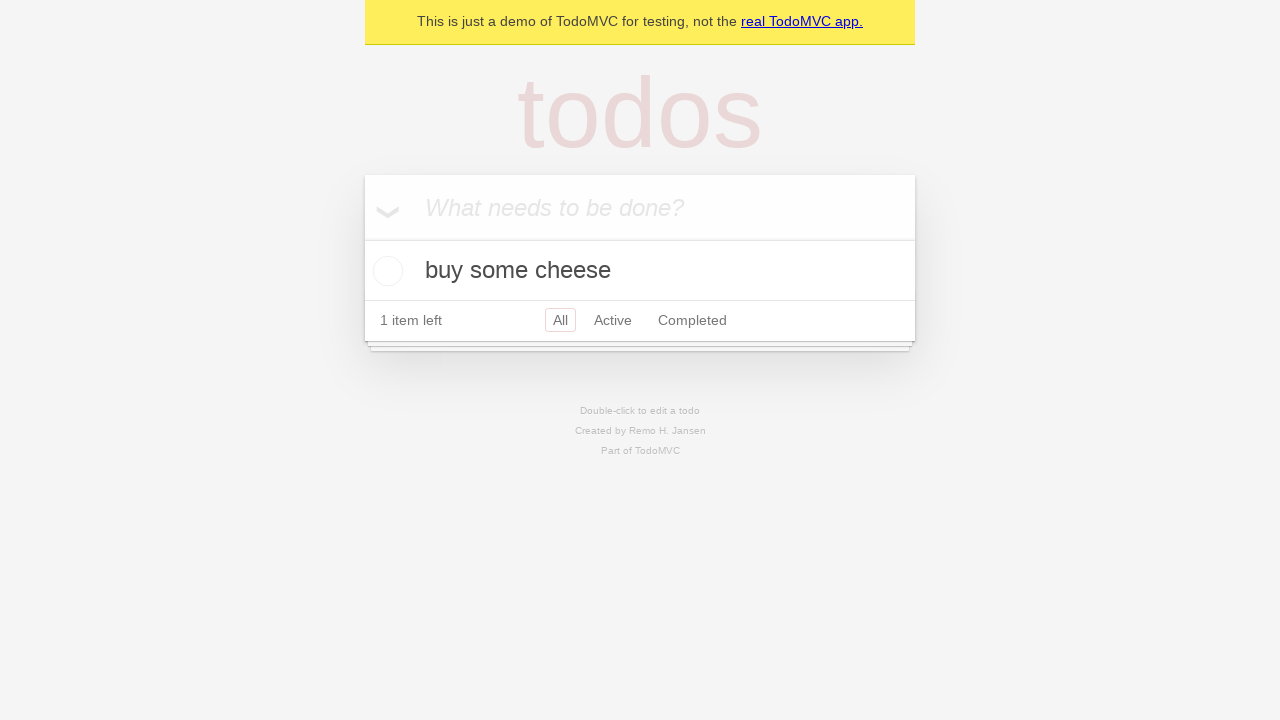

Filled todo input with 'feed the cat' on internal:attr=[placeholder="What needs to be done?"i]
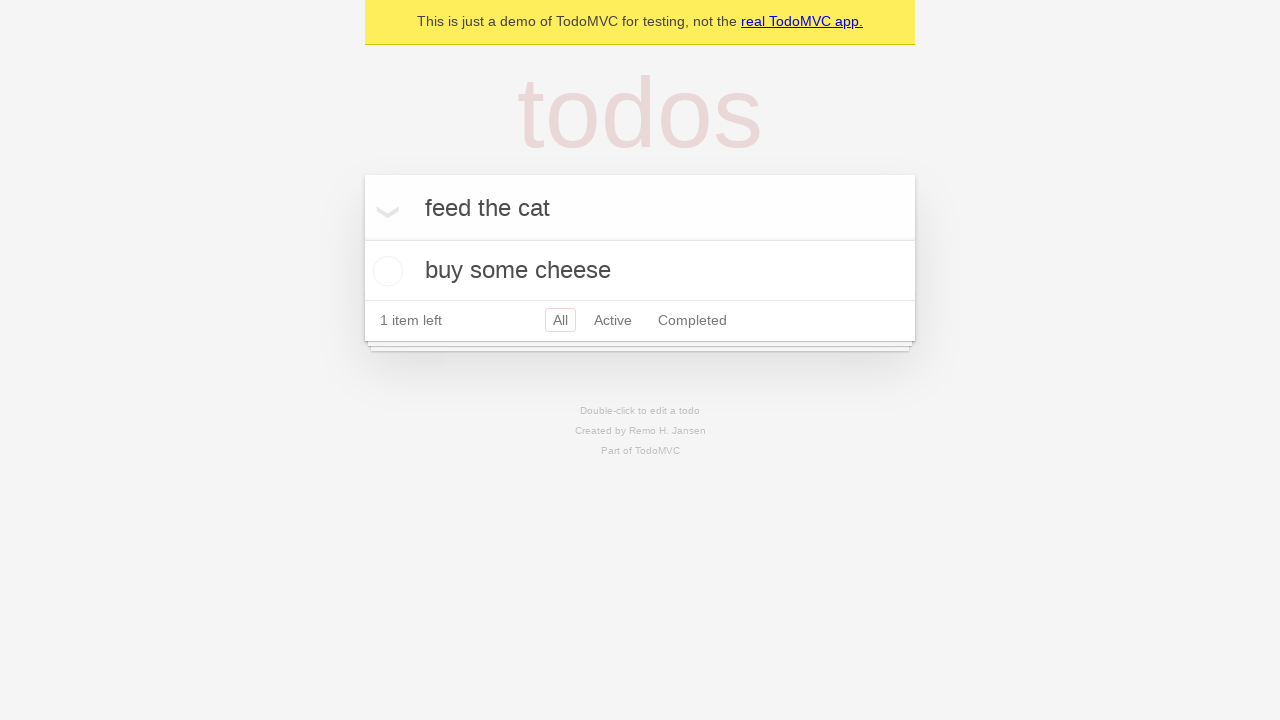

Pressed Enter to add second todo item on internal:attr=[placeholder="What needs to be done?"i]
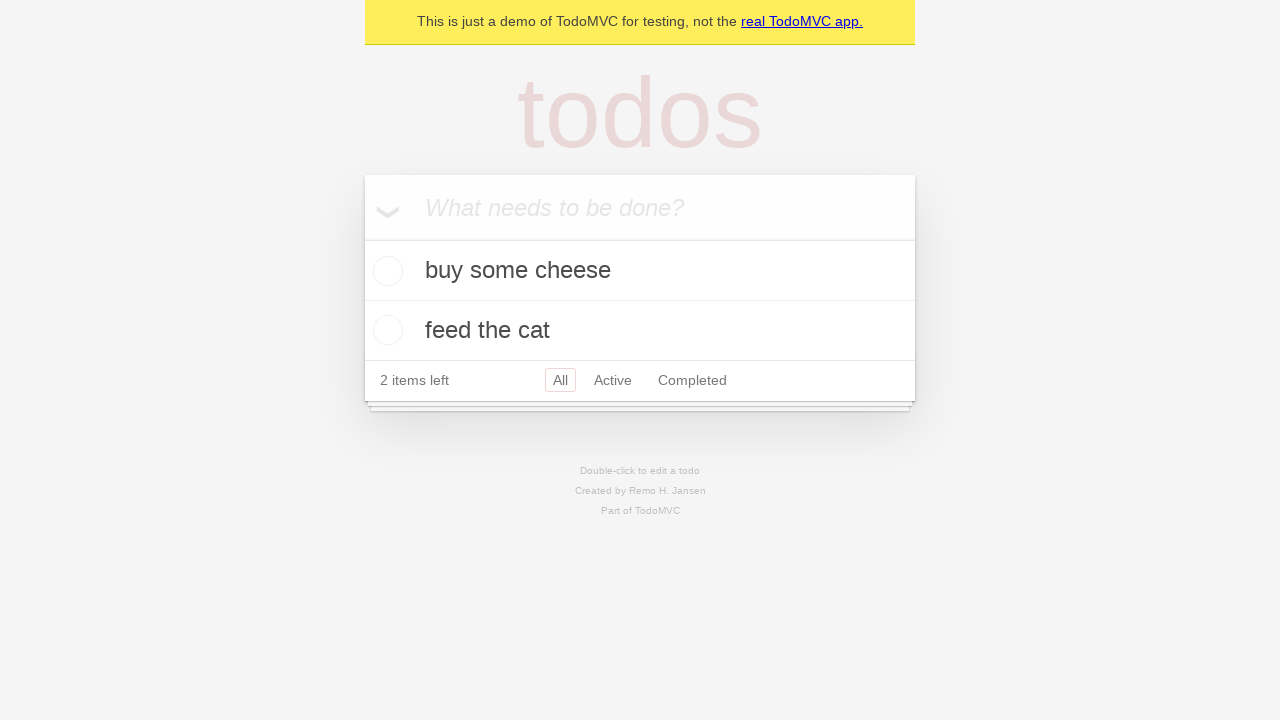

Filled todo input with 'book a doctors appointment' on internal:attr=[placeholder="What needs to be done?"i]
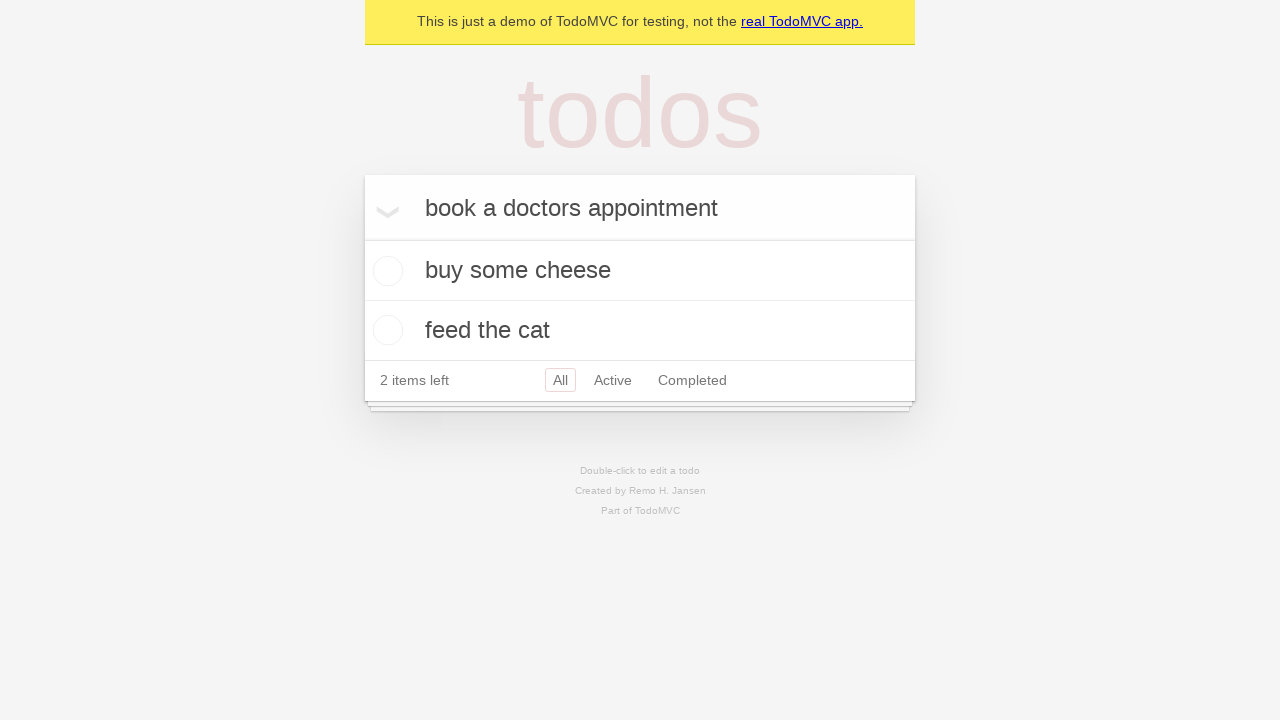

Pressed Enter to add third todo item on internal:attr=[placeholder="What needs to be done?"i]
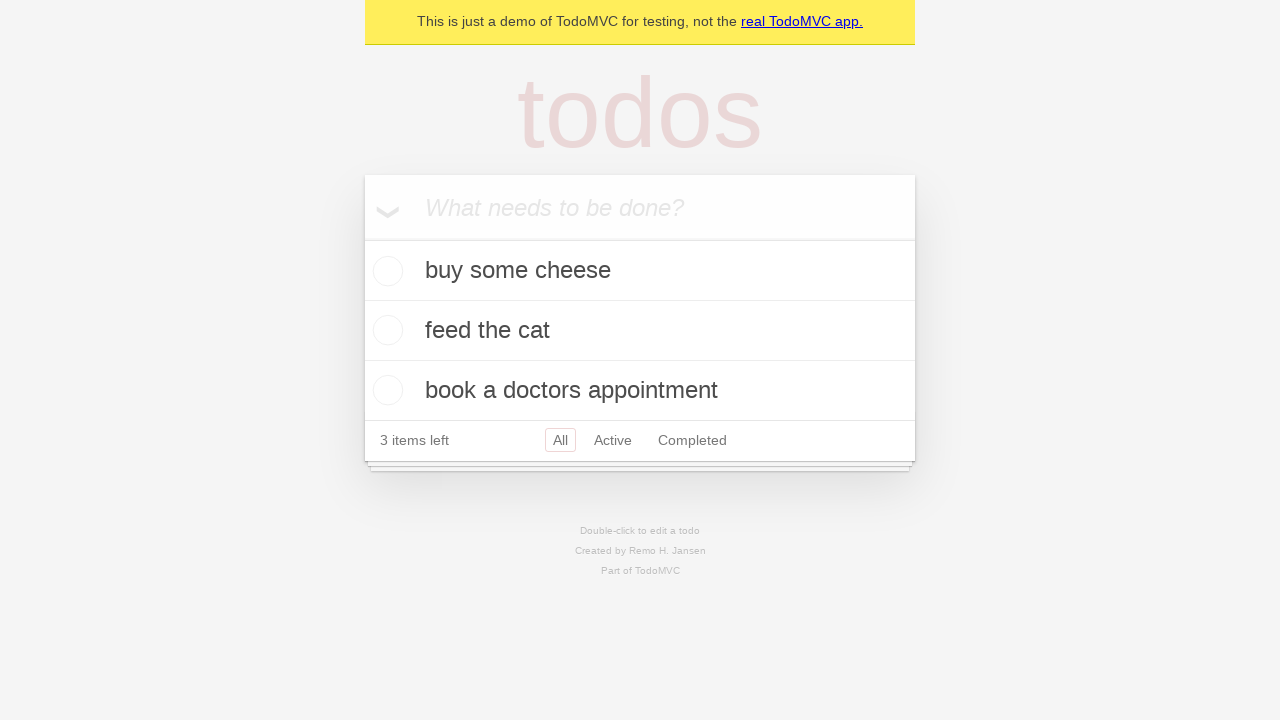

Marked second todo item as completed at (385, 330) on .todo-list li .toggle >> nth=1
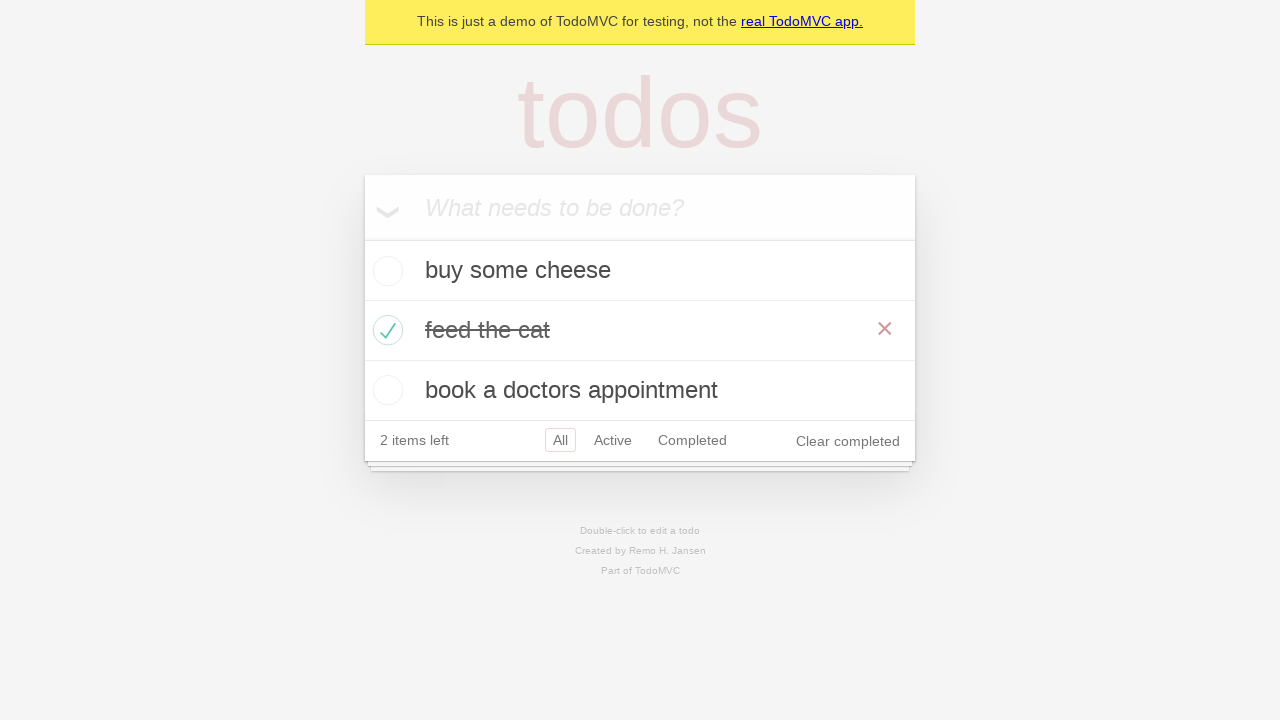

Clicked Active filter to show only active items at (613, 440) on internal:role=link[name="Active"i]
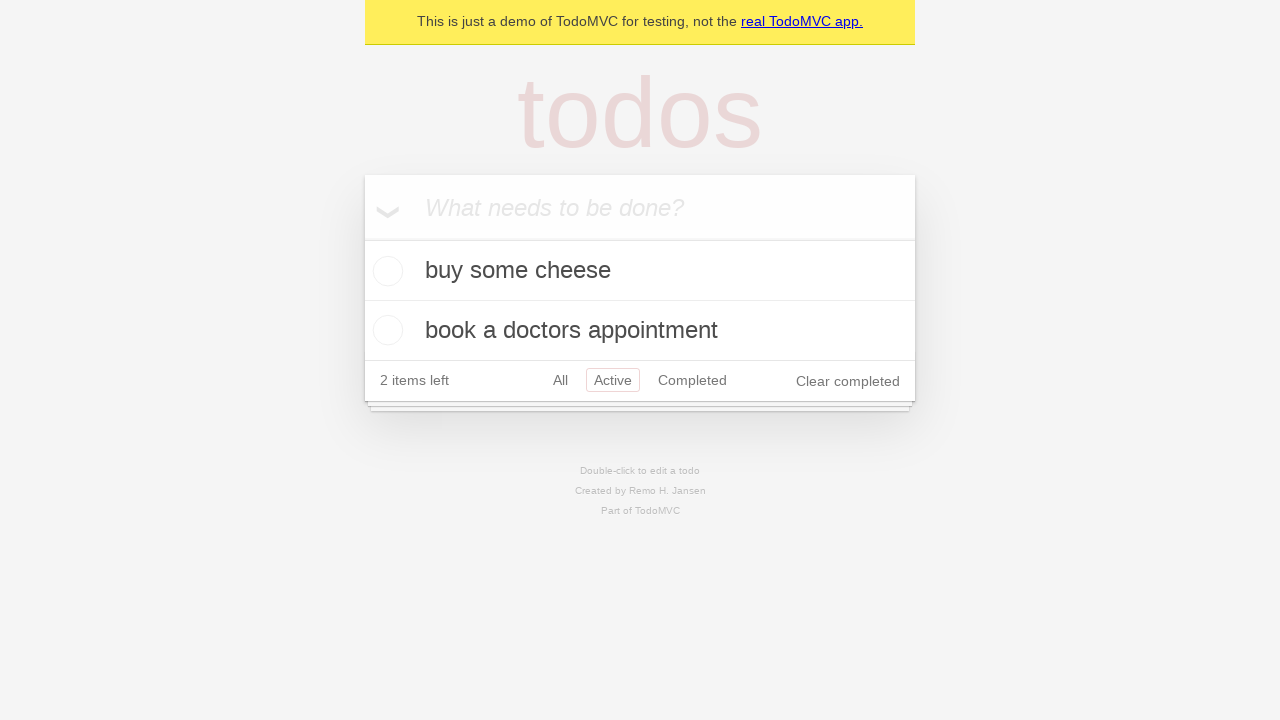

Clicked Completed filter to show only completed items at (692, 380) on internal:role=link[name="Completed"i]
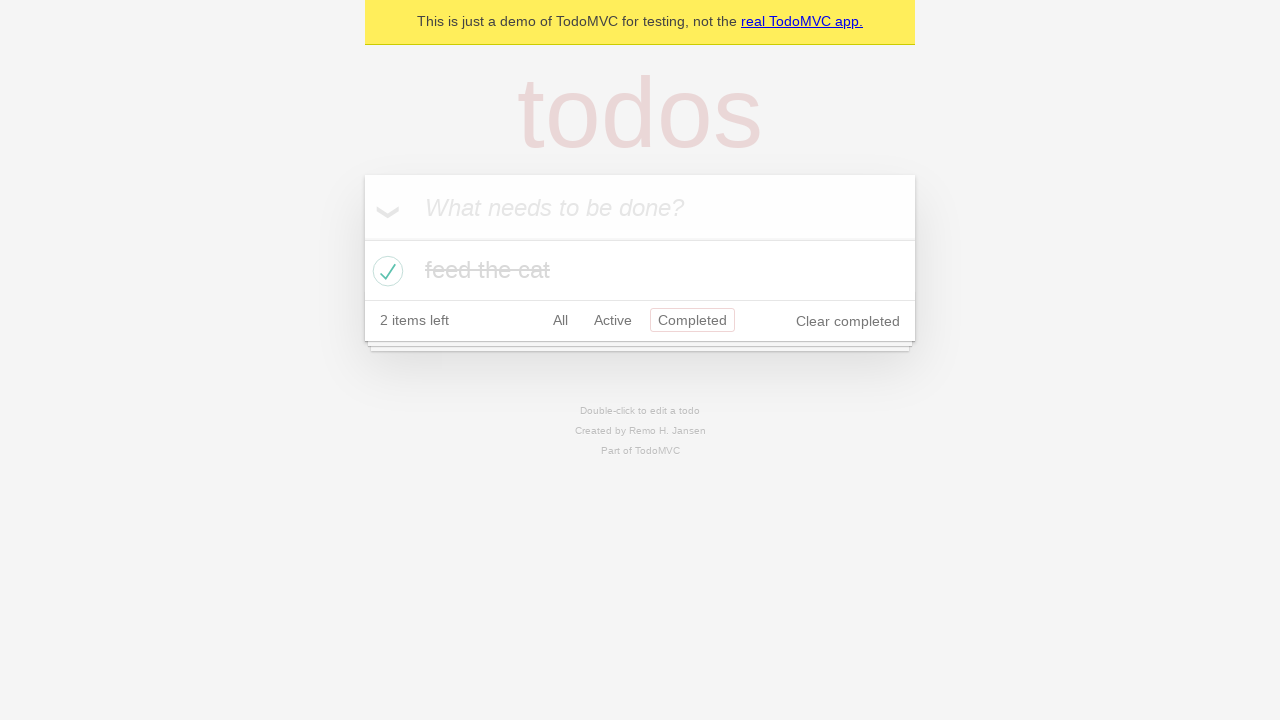

Clicked All filter to show all items at (560, 320) on internal:role=link[name="All"i]
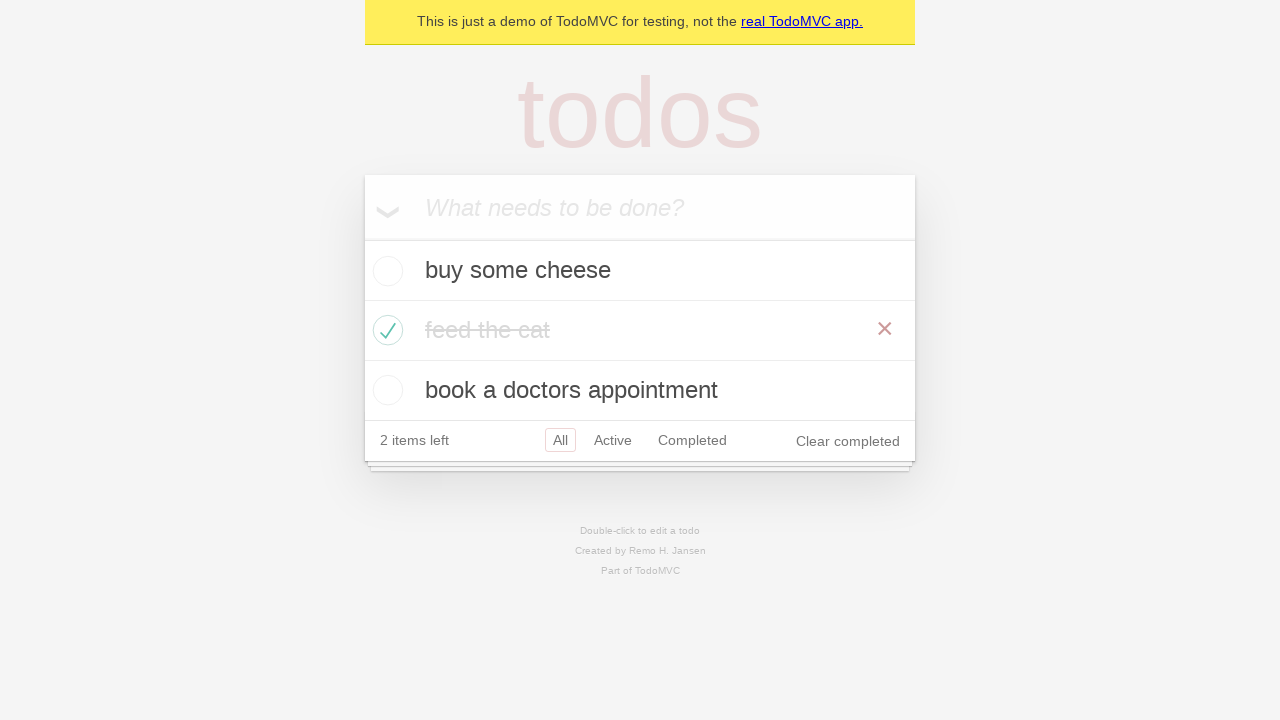

Navigated back one page in history
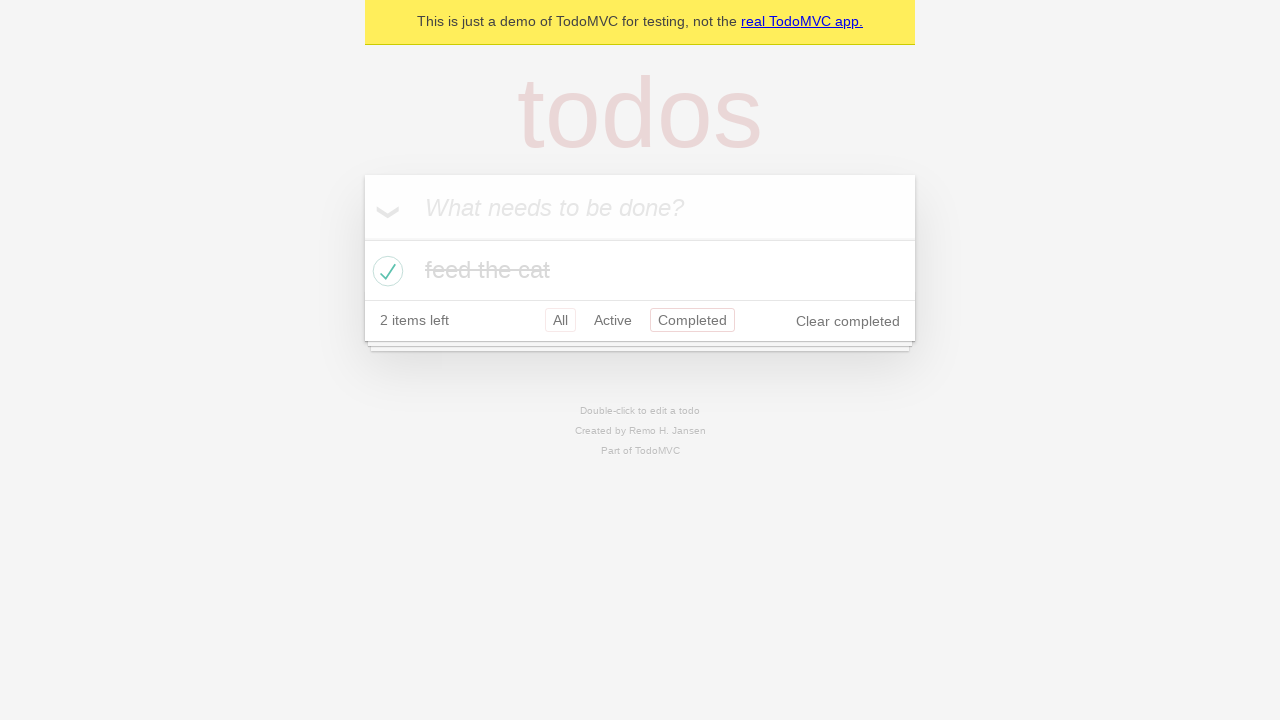

Navigated back one more page in history
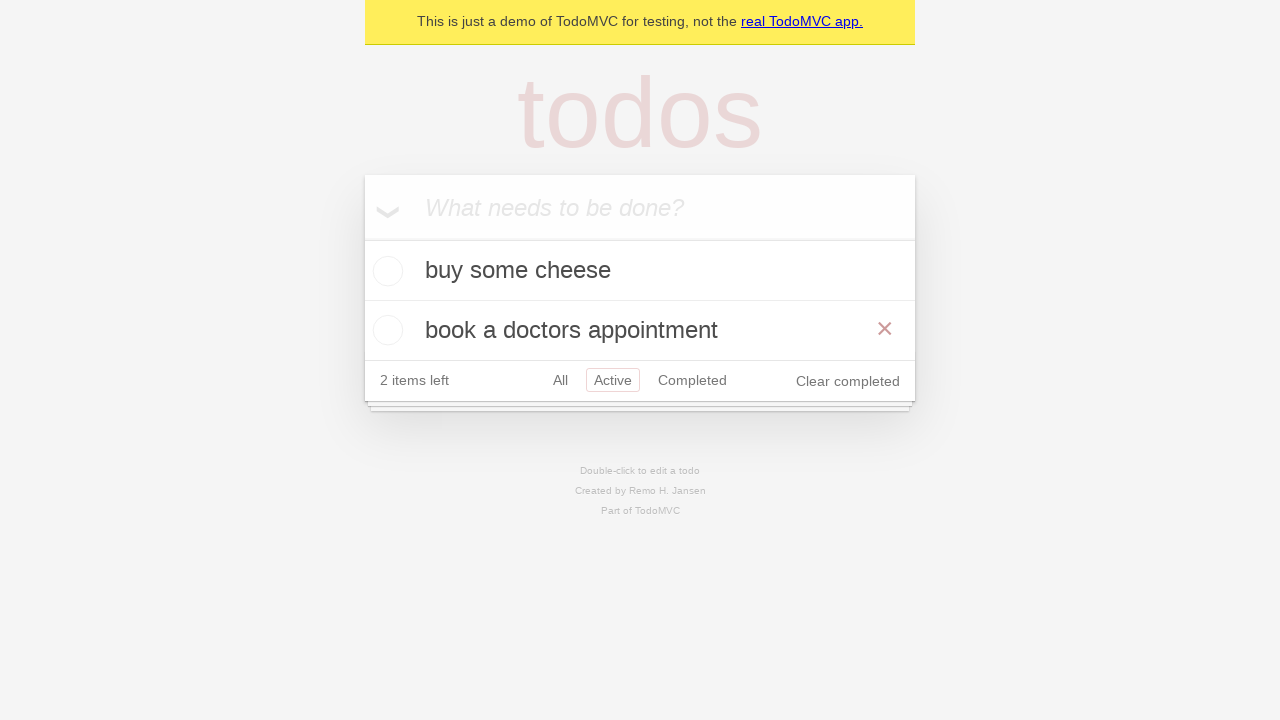

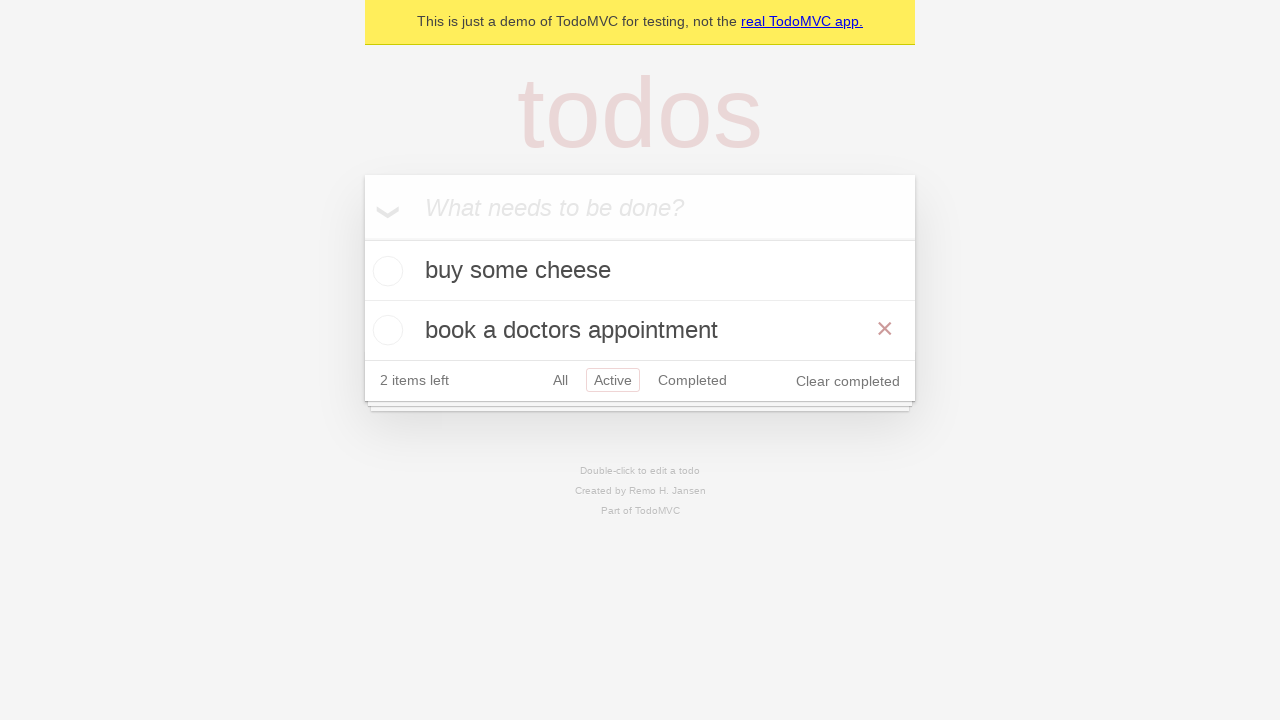